Tests JavaScript prompt dialog by clicking the prompt button, entering text, and confirming

Starting URL: https://the-internet.herokuapp.com/javascript_alerts

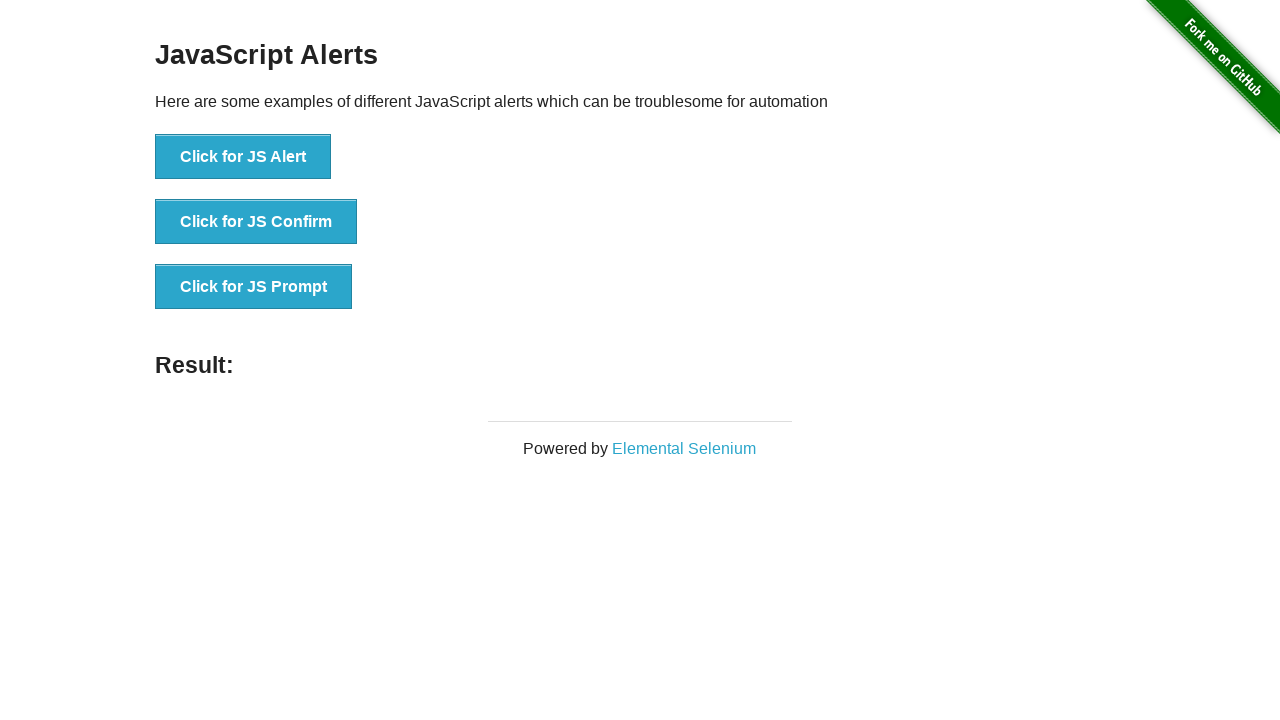

Set up dialog handler to accept prompt with text 'Work is done!'
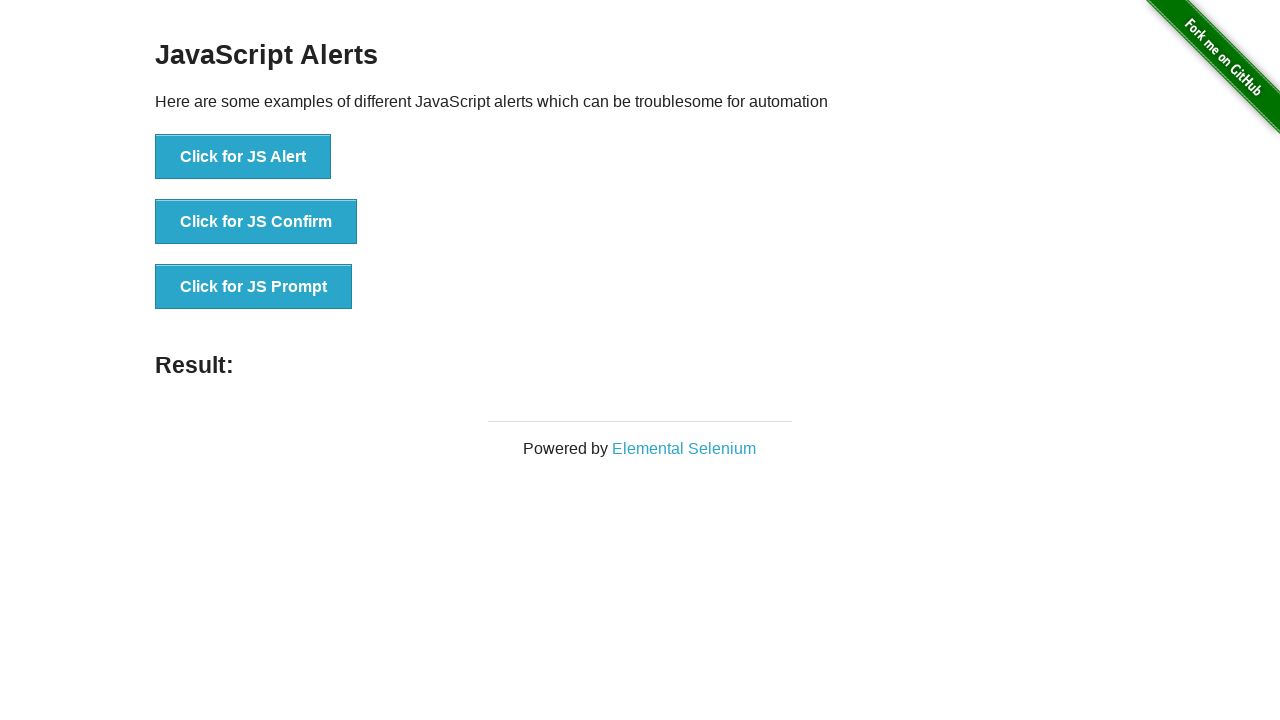

Clicked prompt button to trigger JavaScript prompt dialog at (254, 287) on button[onclick='jsPrompt()']
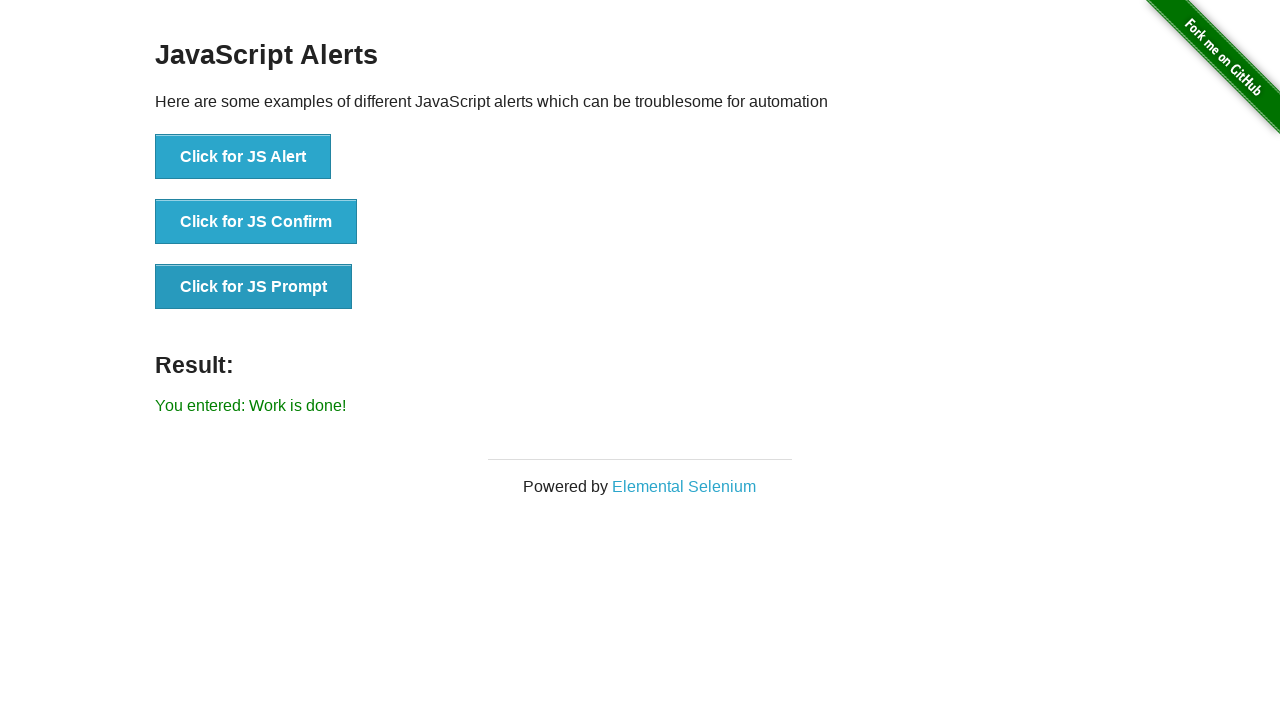

Verified result text 'You entered: Work is done!' appeared on page
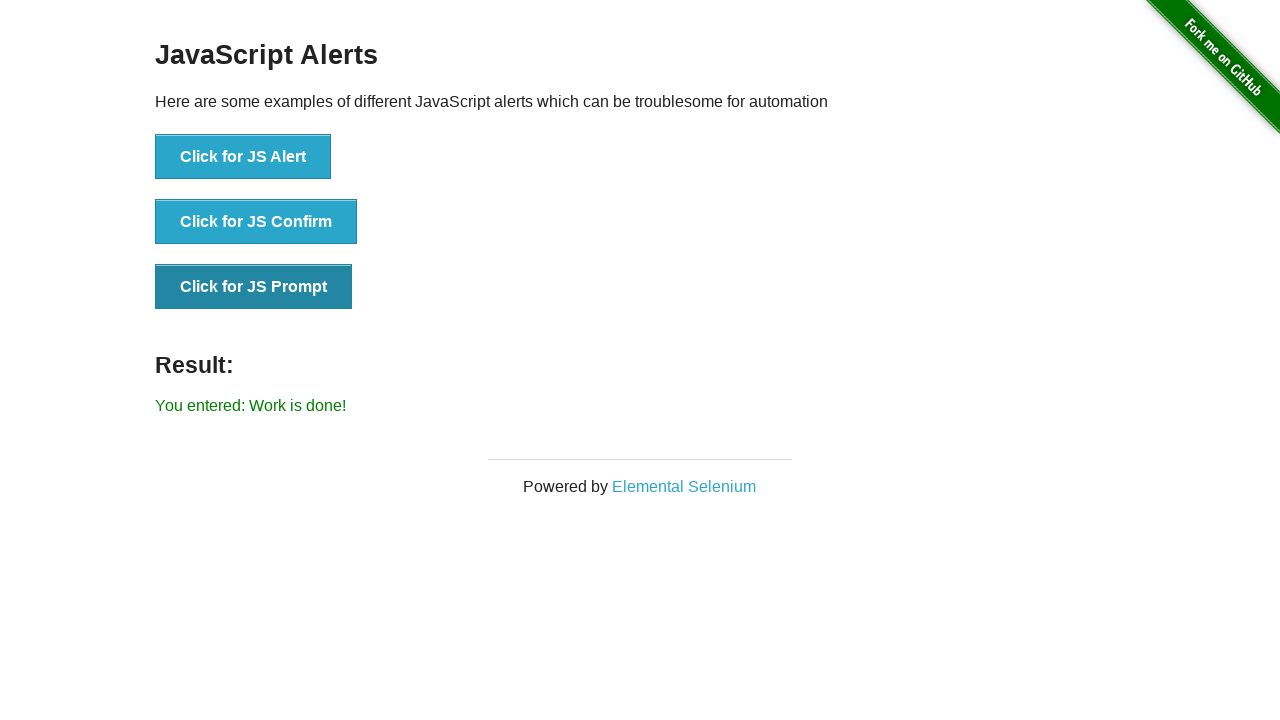

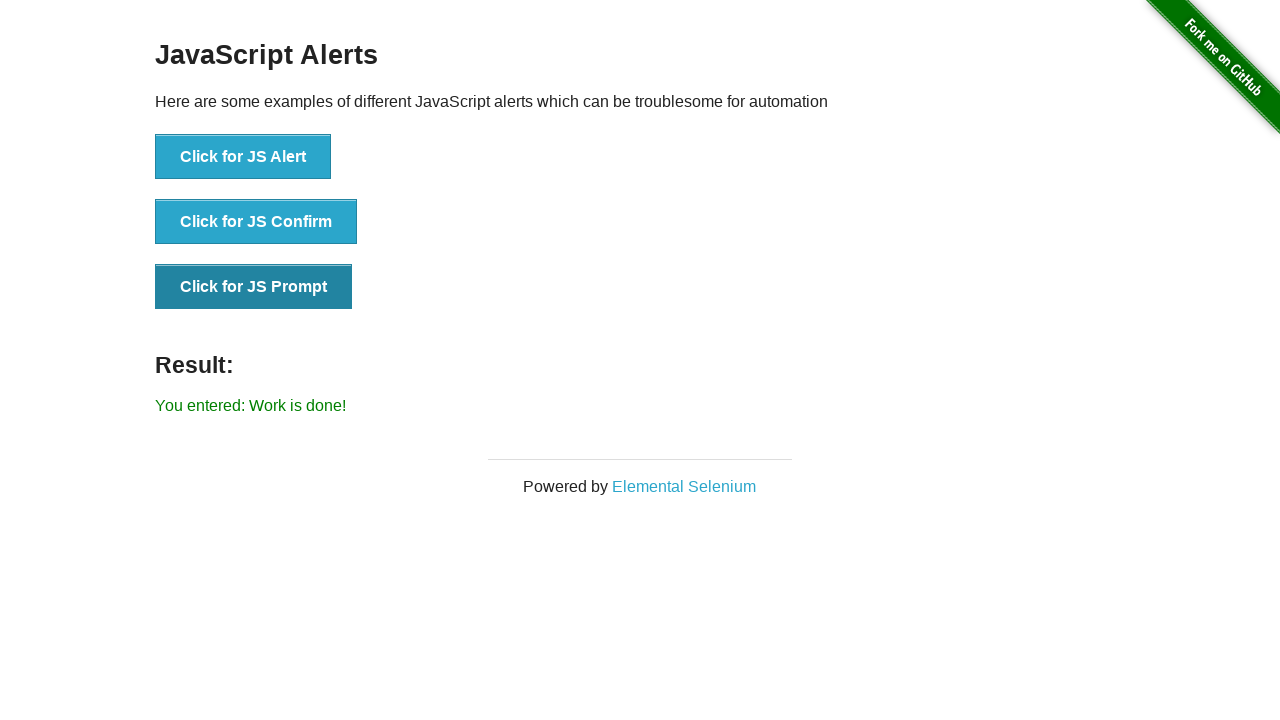